Tests JavaScript confirm alert by clicking a button and accepting the confirmation dialog

Starting URL: https://demoqa.com/alerts

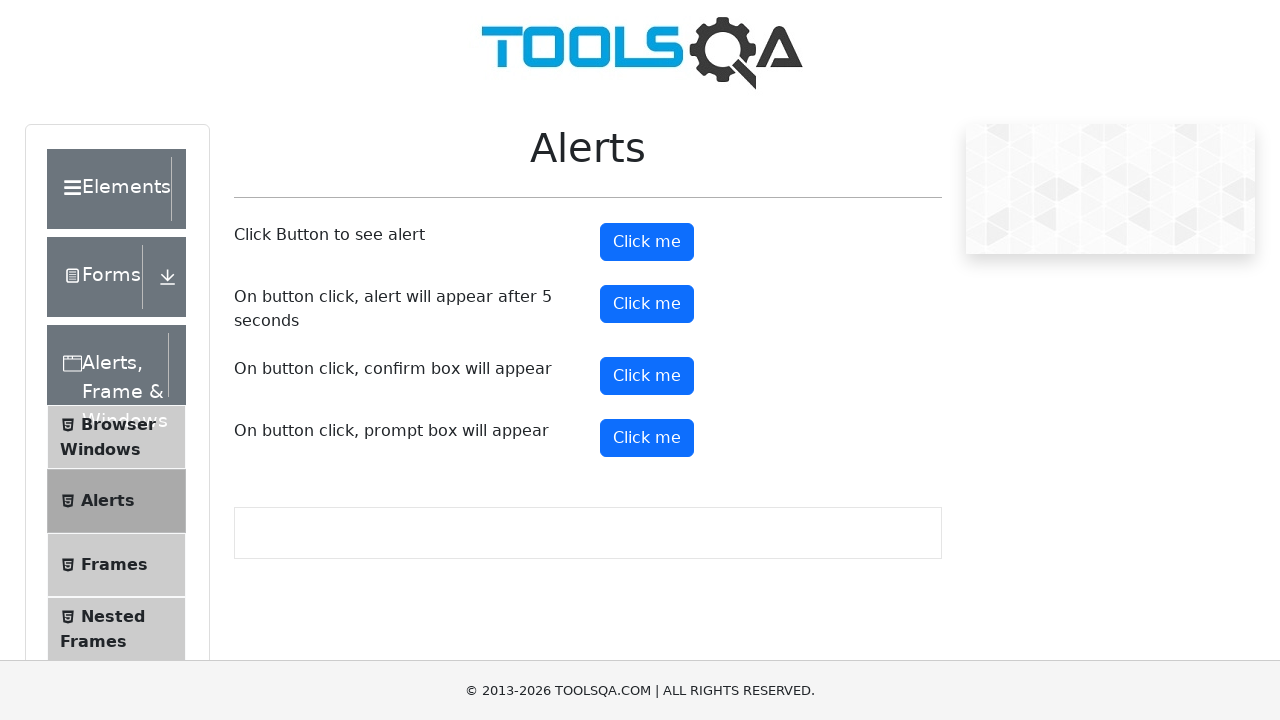

Set up dialog handler to accept confirmation dialogs
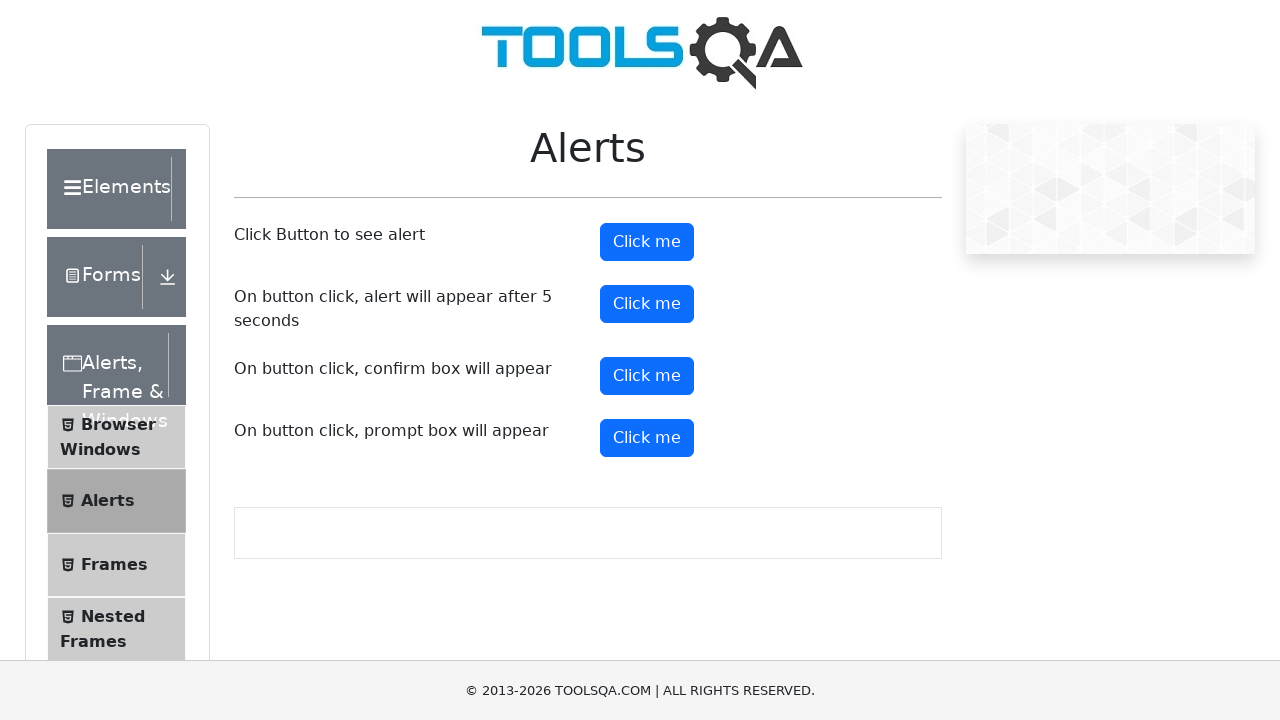

Clicked confirm button to trigger JavaScript confirm alert at (647, 376) on #confirmButton
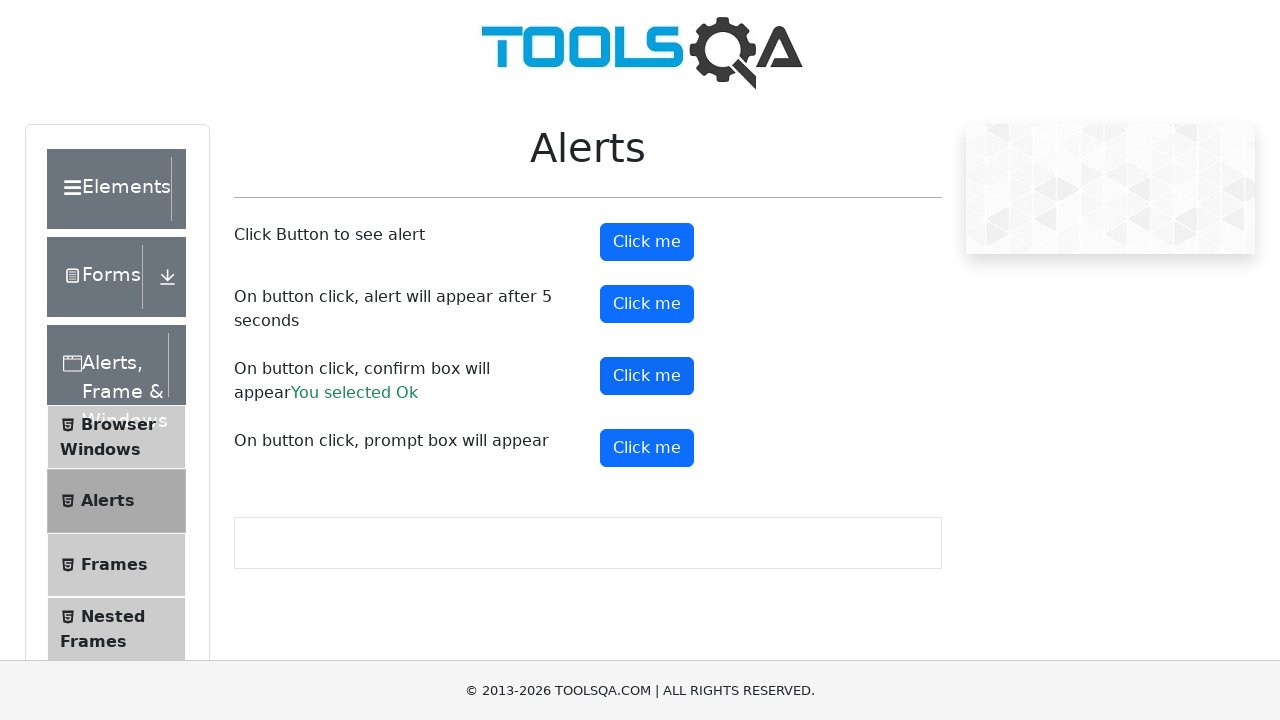

Waited for confirmation dialog to be processed
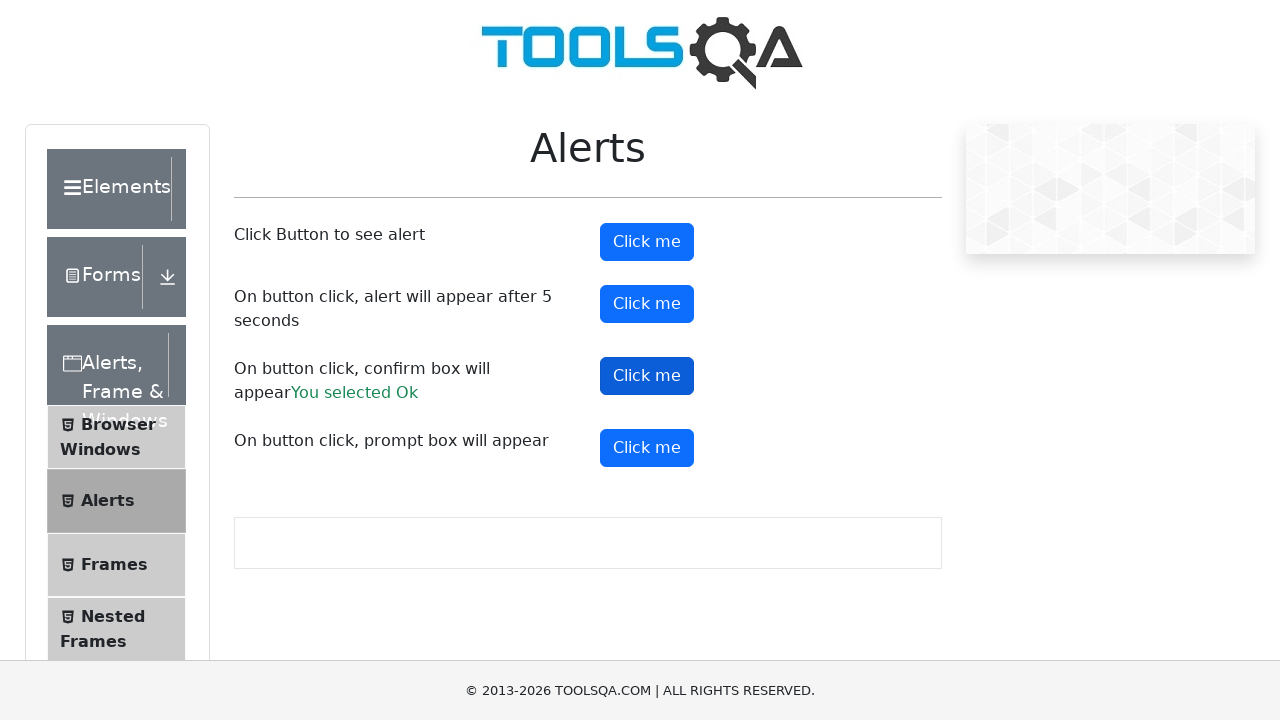

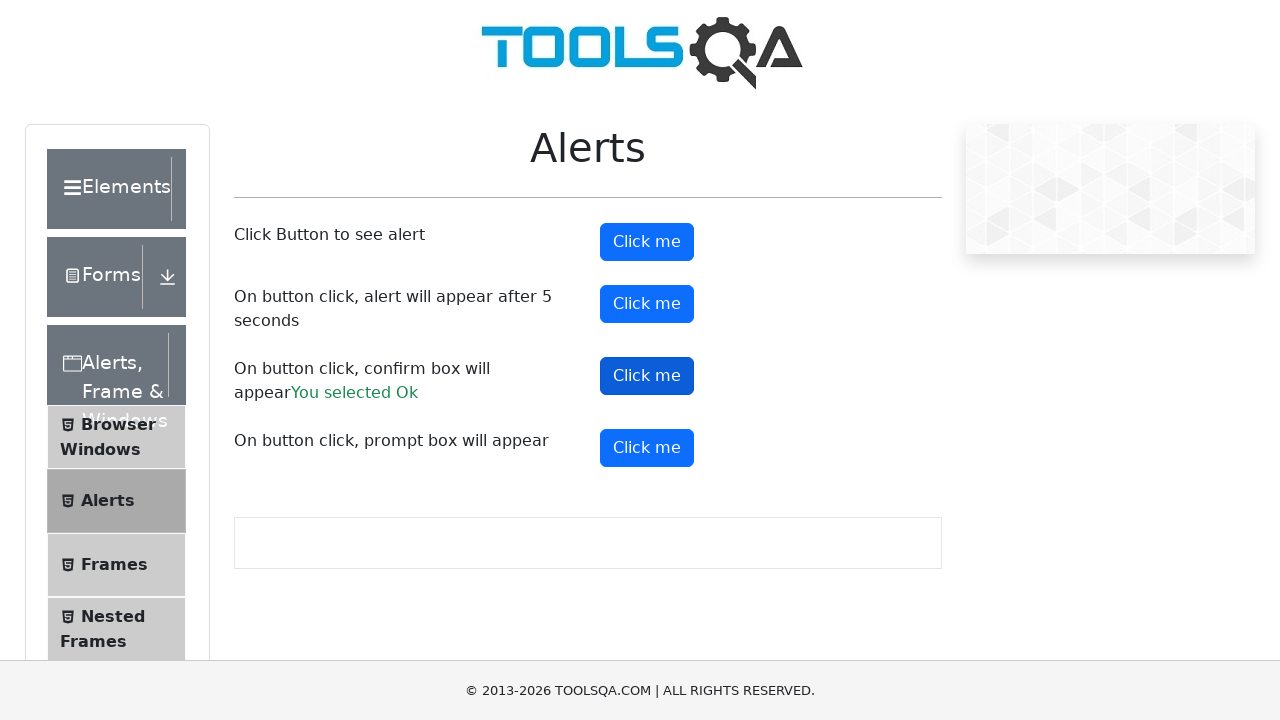